Tests dropdown selection functionality by selecting options using different methods: by text, by value, and by index

Starting URL: https://rahulshettyacademy.com/AutomationPractice/

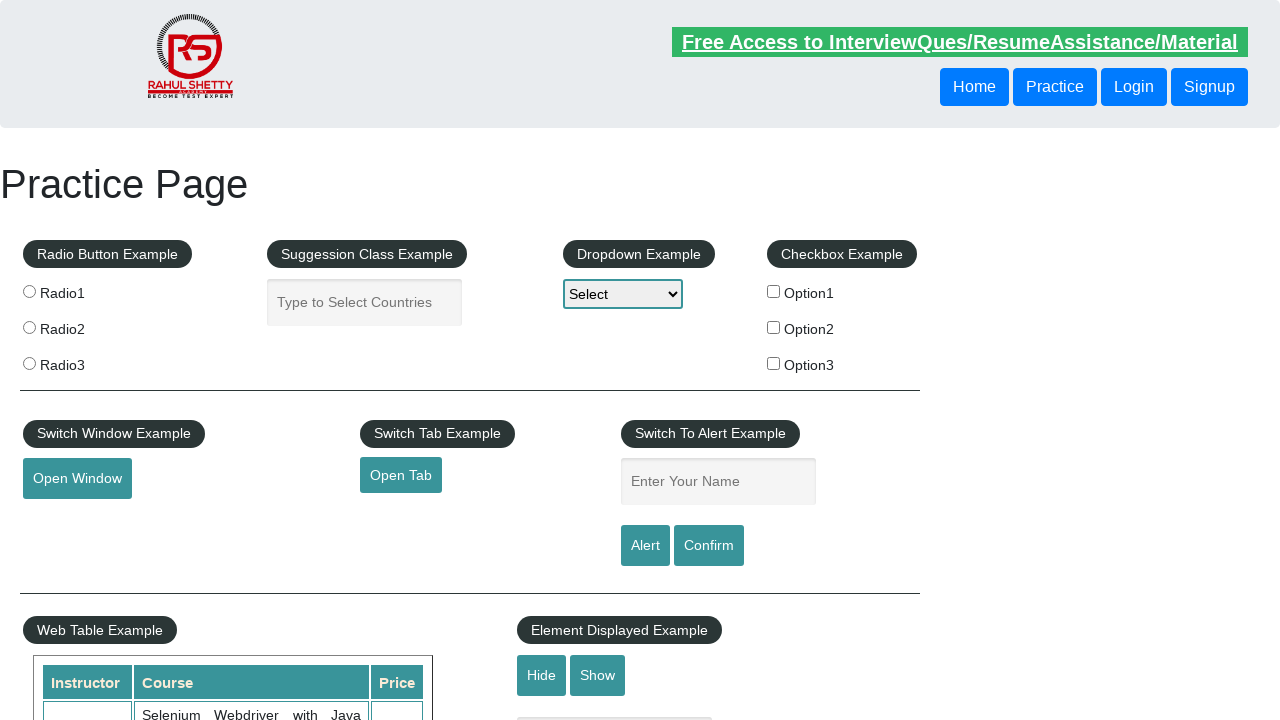

Selected dropdown option by text 'Option1' on #dropdown-class-example
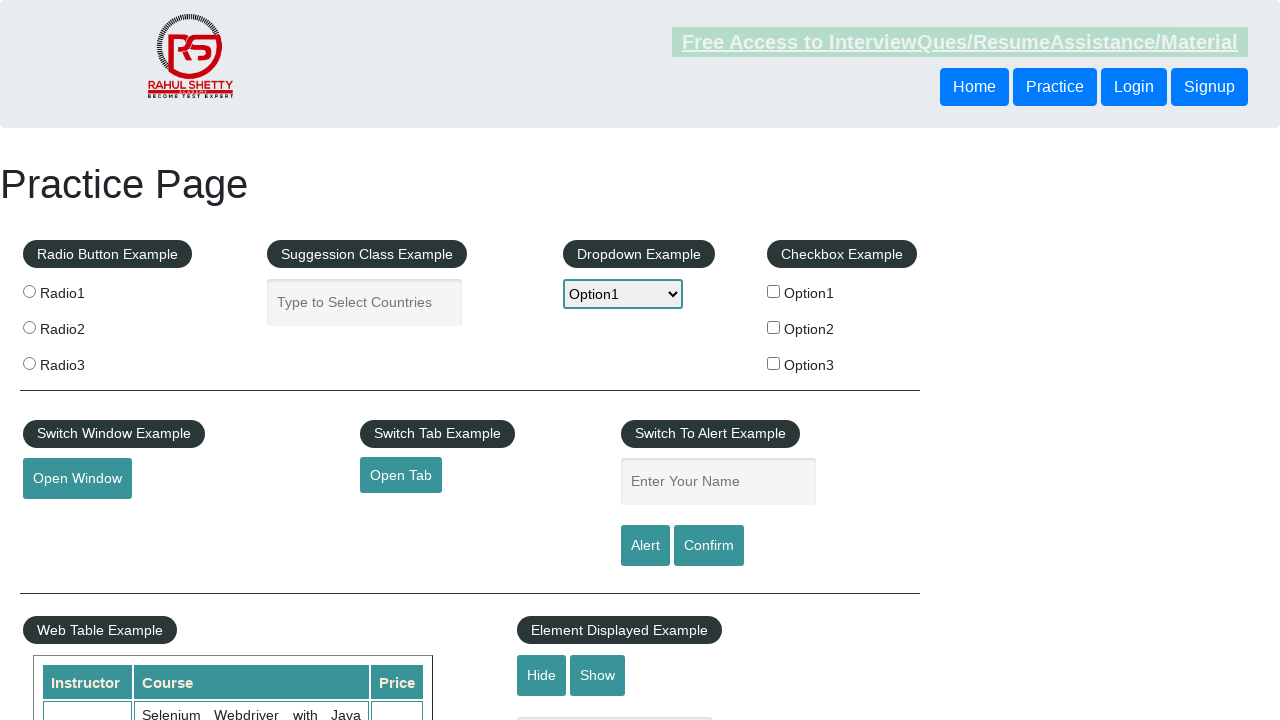

Selected dropdown option by value 'option3' on #dropdown-class-example
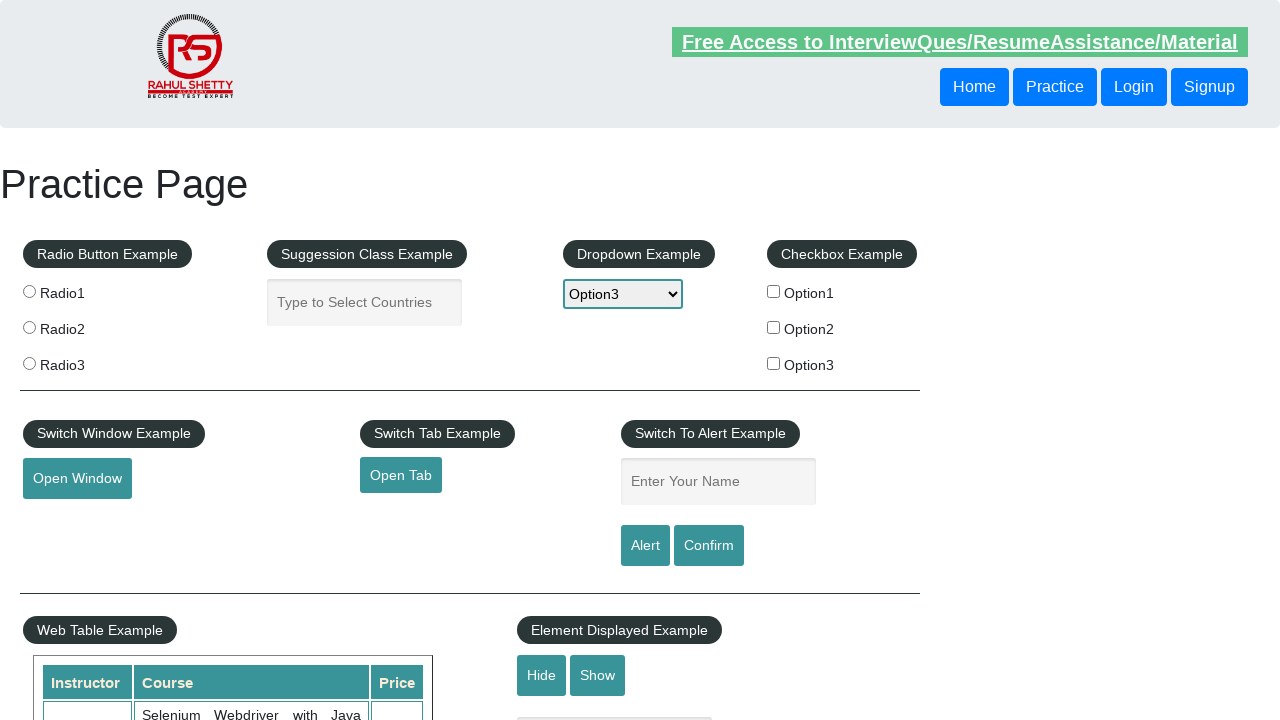

Selected dropdown option by index 1 (second option) on #dropdown-class-example
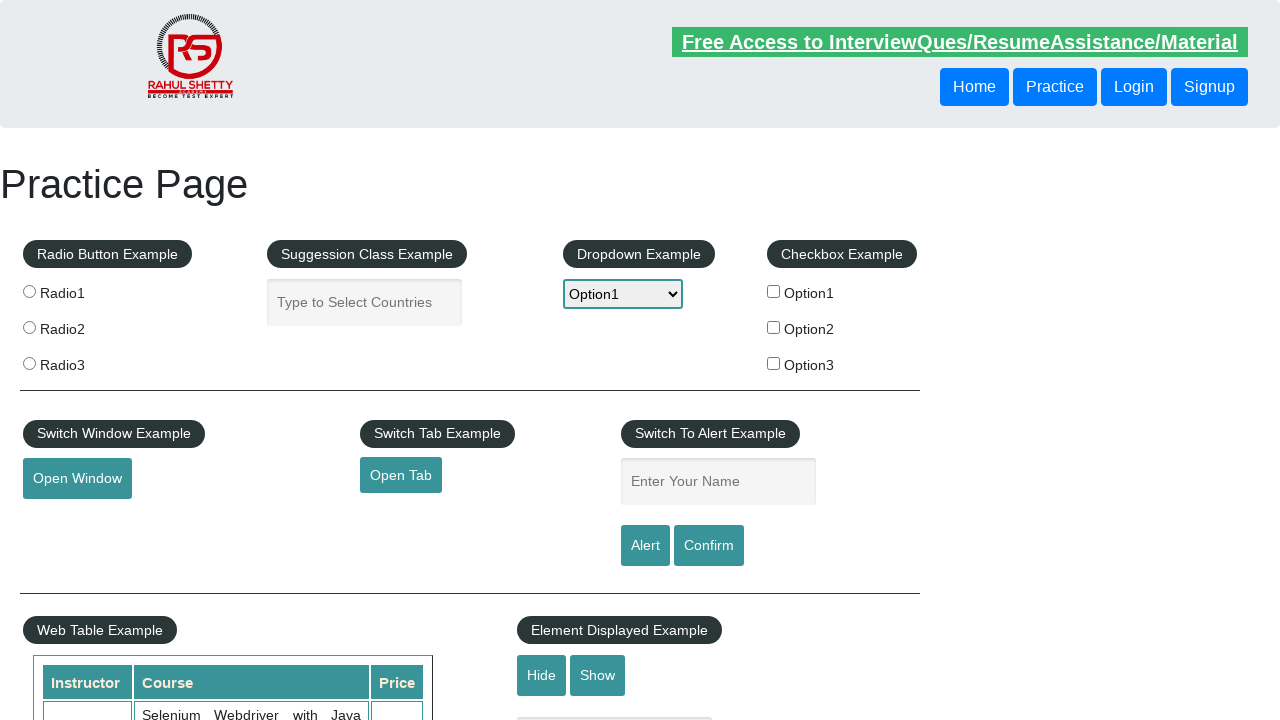

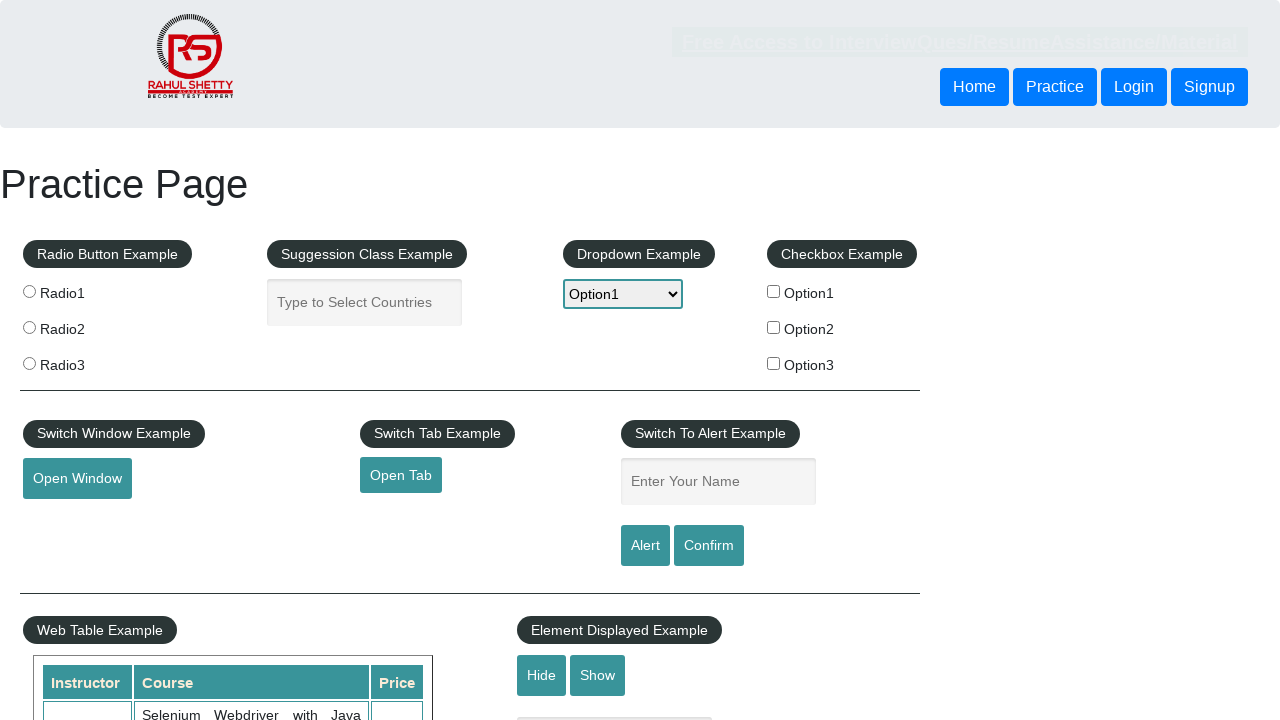